Tests product filtering functionality by selecting "Electronics" from a category dropdown and verifying that all displayed products belong to the Electronics category

Starting URL: https://www.cnarios.com/challenges/product-filtering

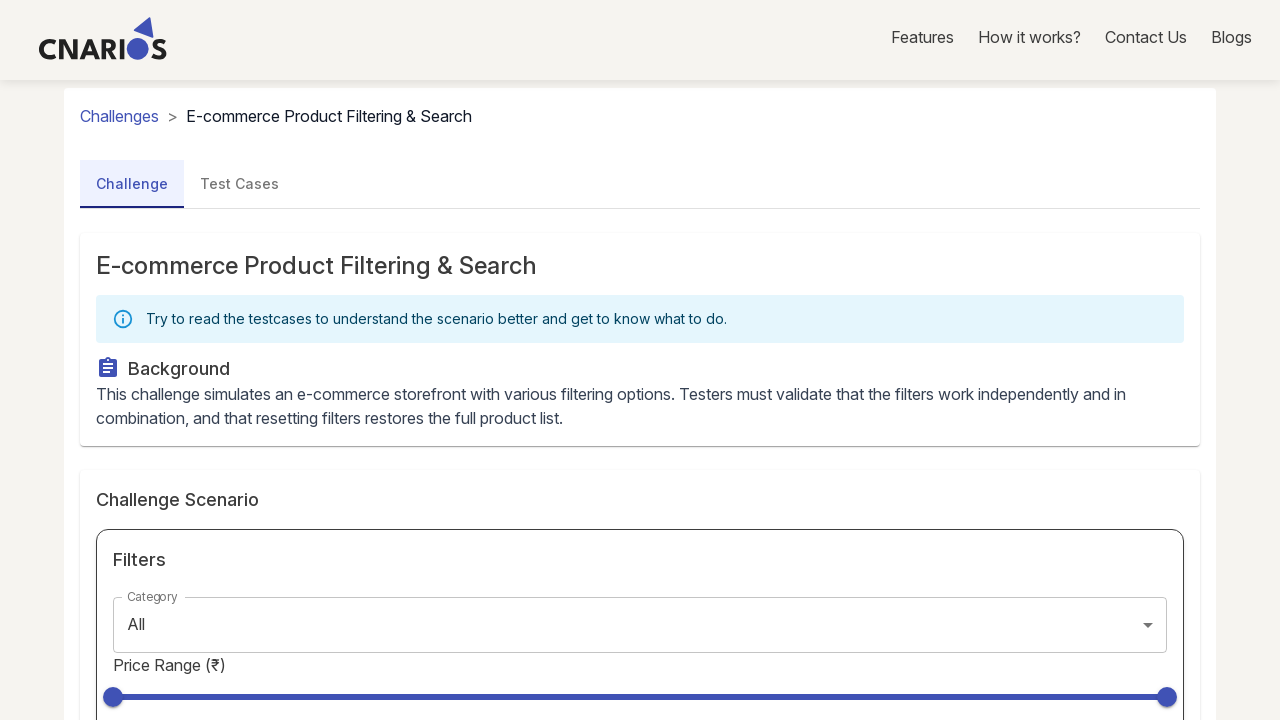

Clicked category dropdown to open it at (640, 625) on div[role='combobox']
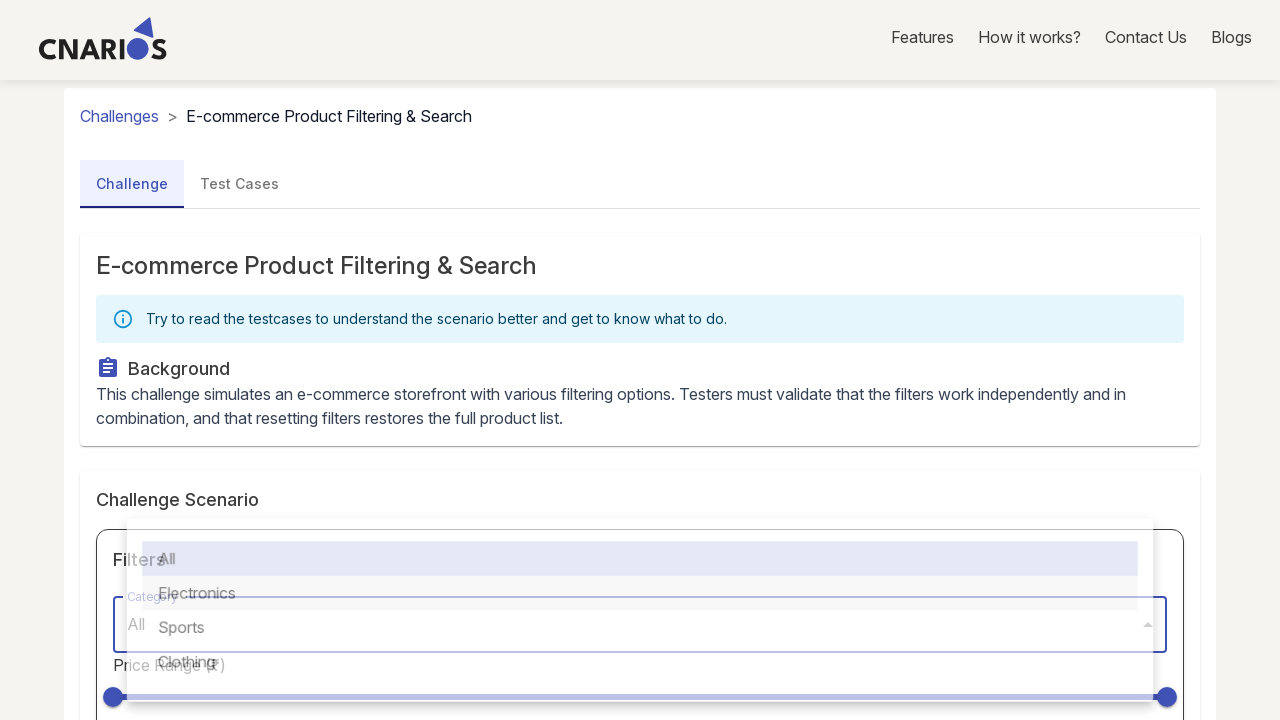

Selected 'Electronics' from the dropdown menu at (640, 590) on li:has-text('Electronics')
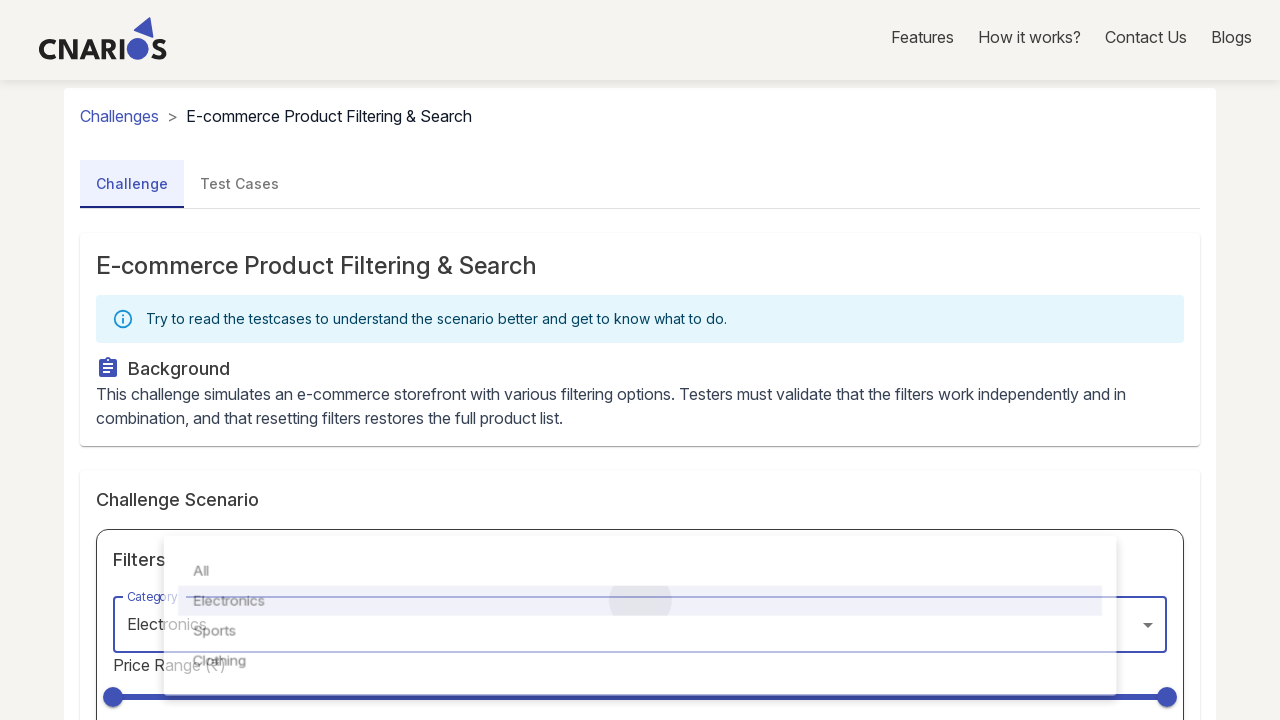

Waited for product cards to load after filtering by Electronics category
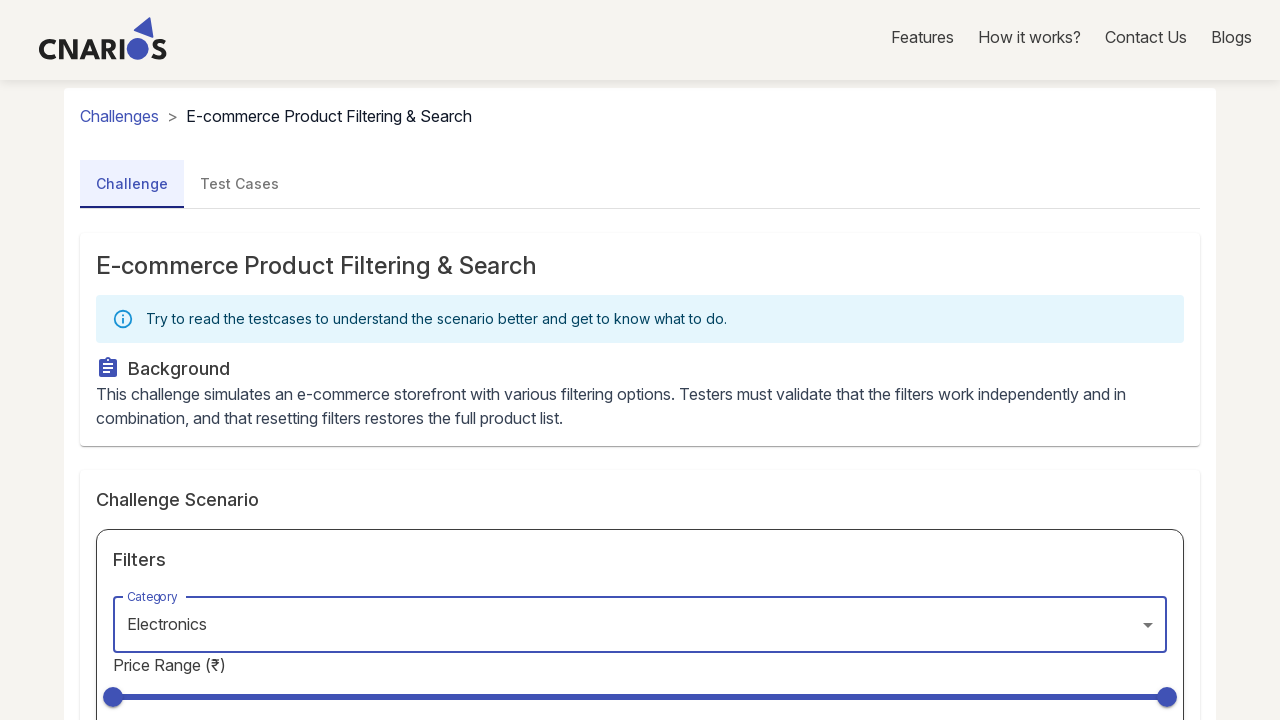

Located all product card elements
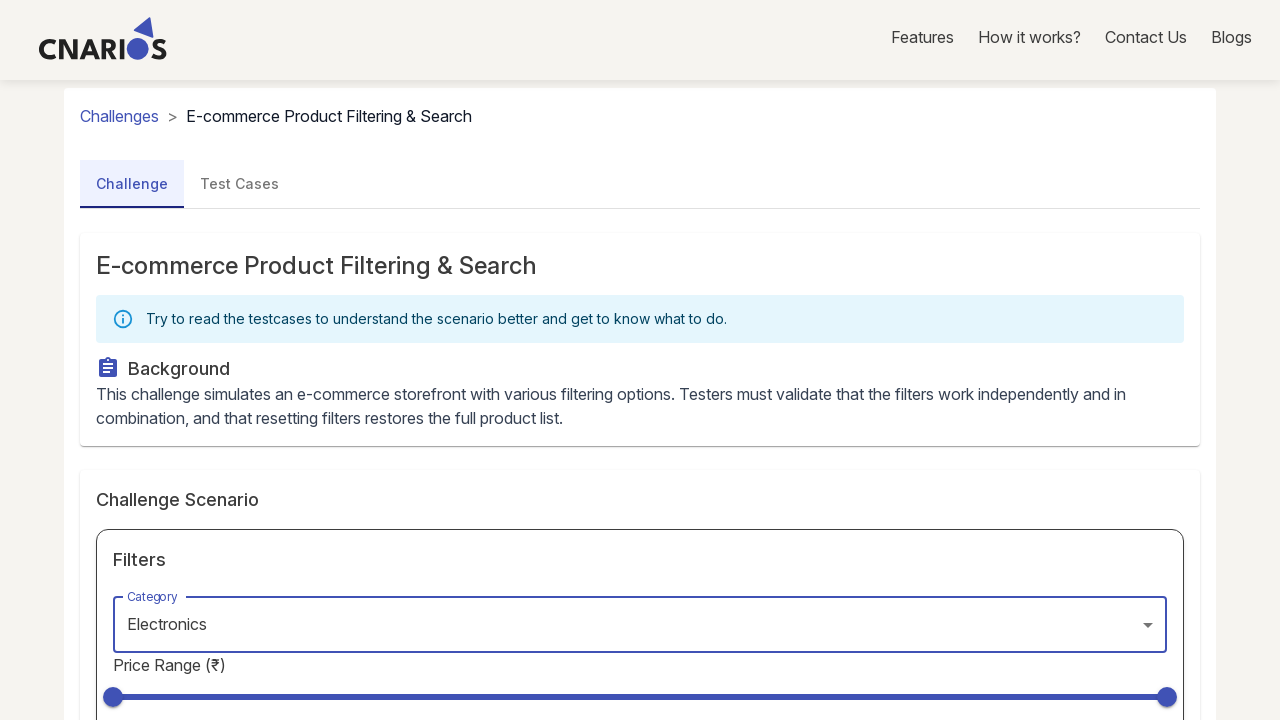

Verified that filtered Electronics products are displayed and visible
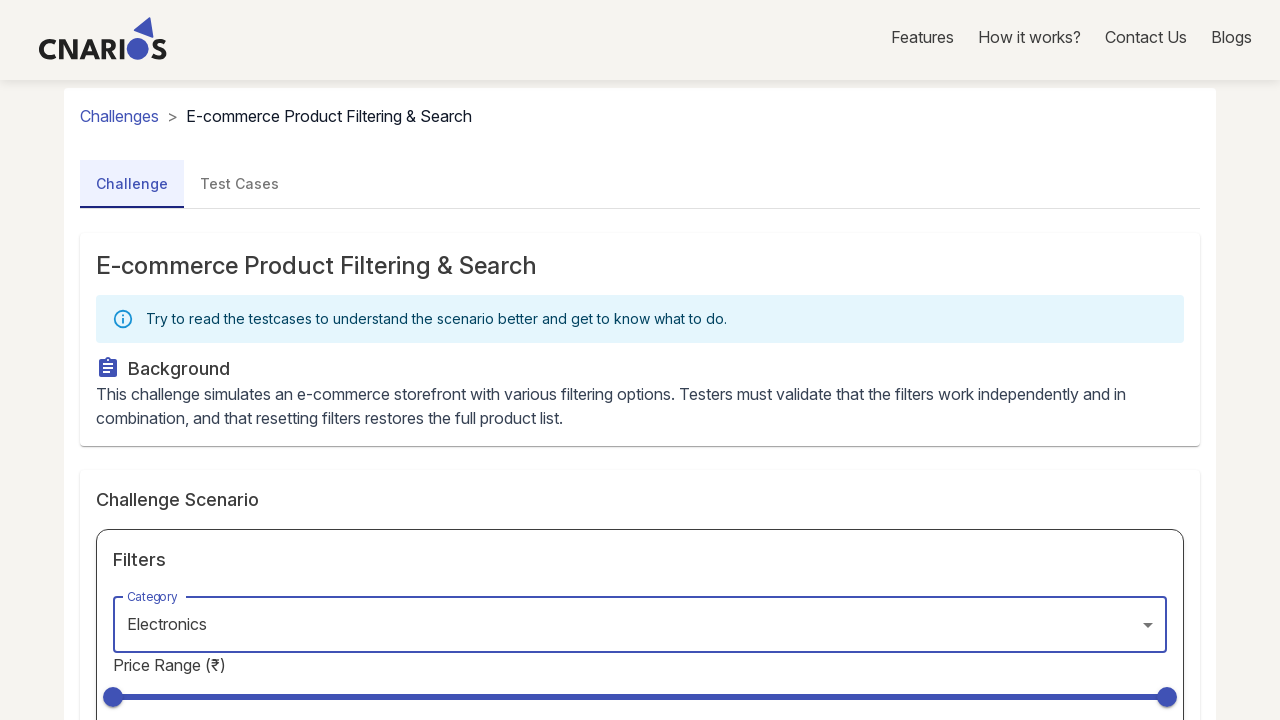

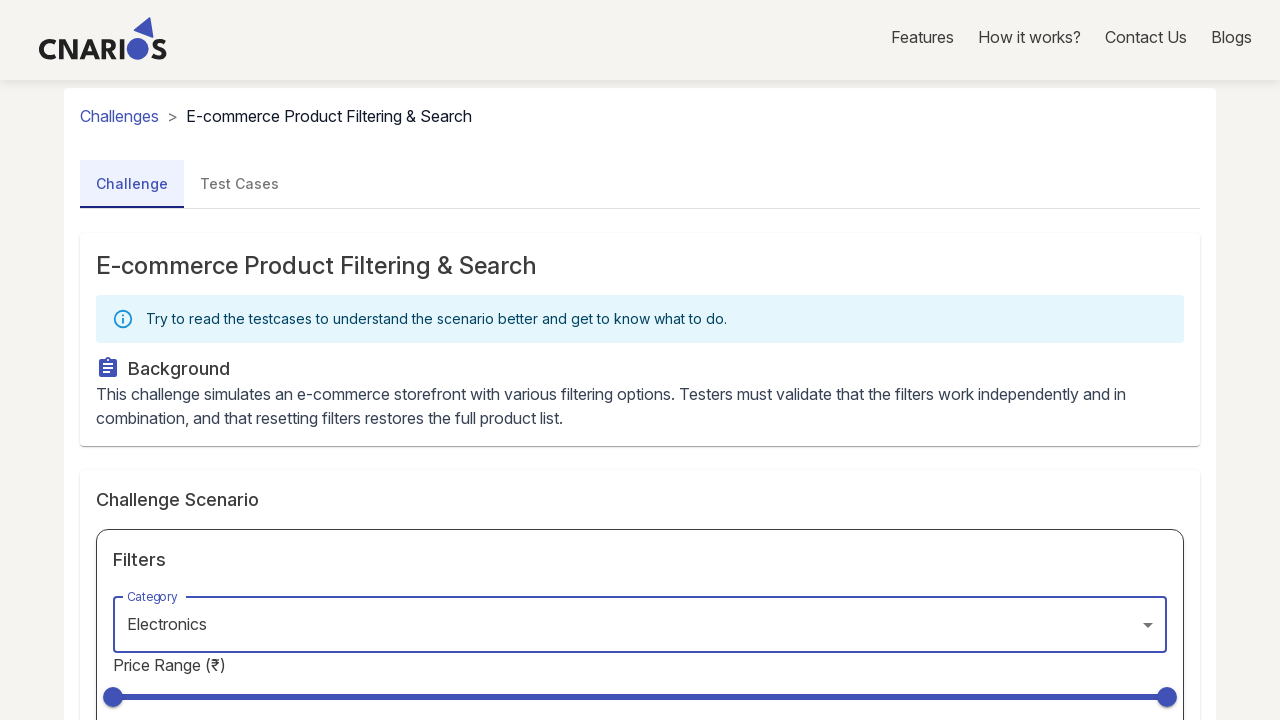